Tests subtracting two integers in the calculator, verifying the result with and without integer-only mode

Starting URL: https://gerabarud.github.io/is3-calculadora/

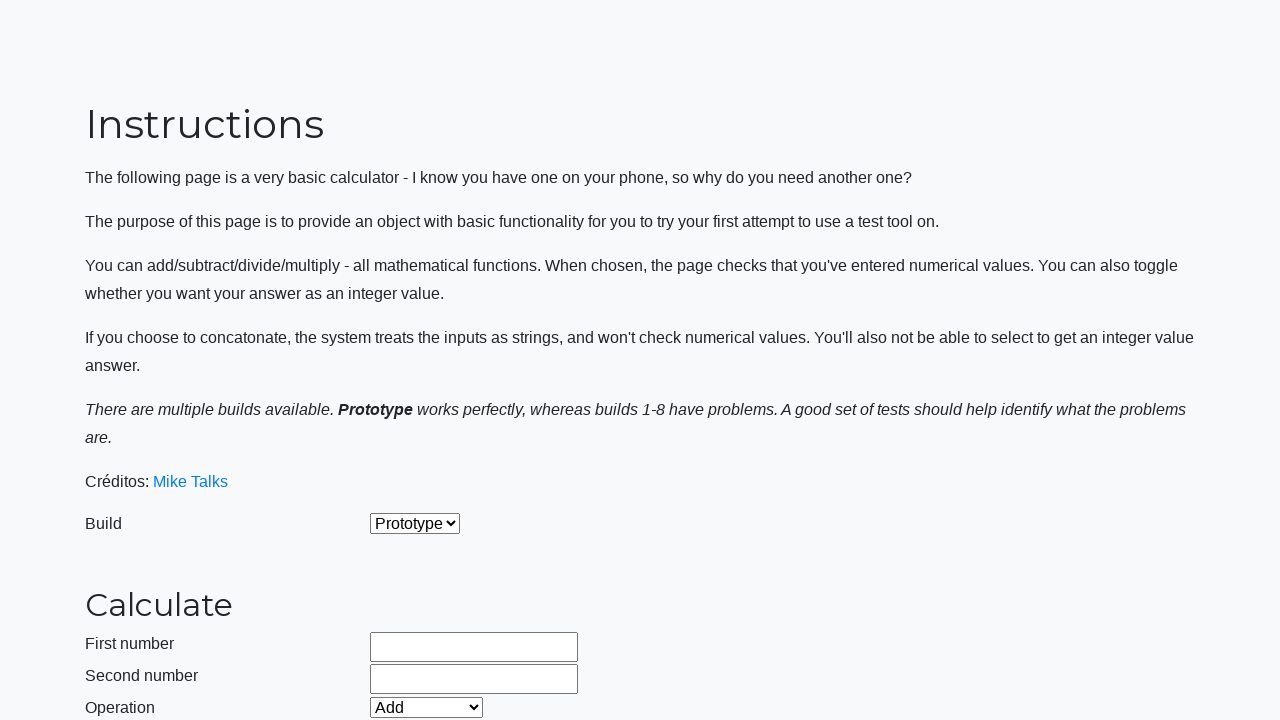

Selected build version 2 on #selectBuild
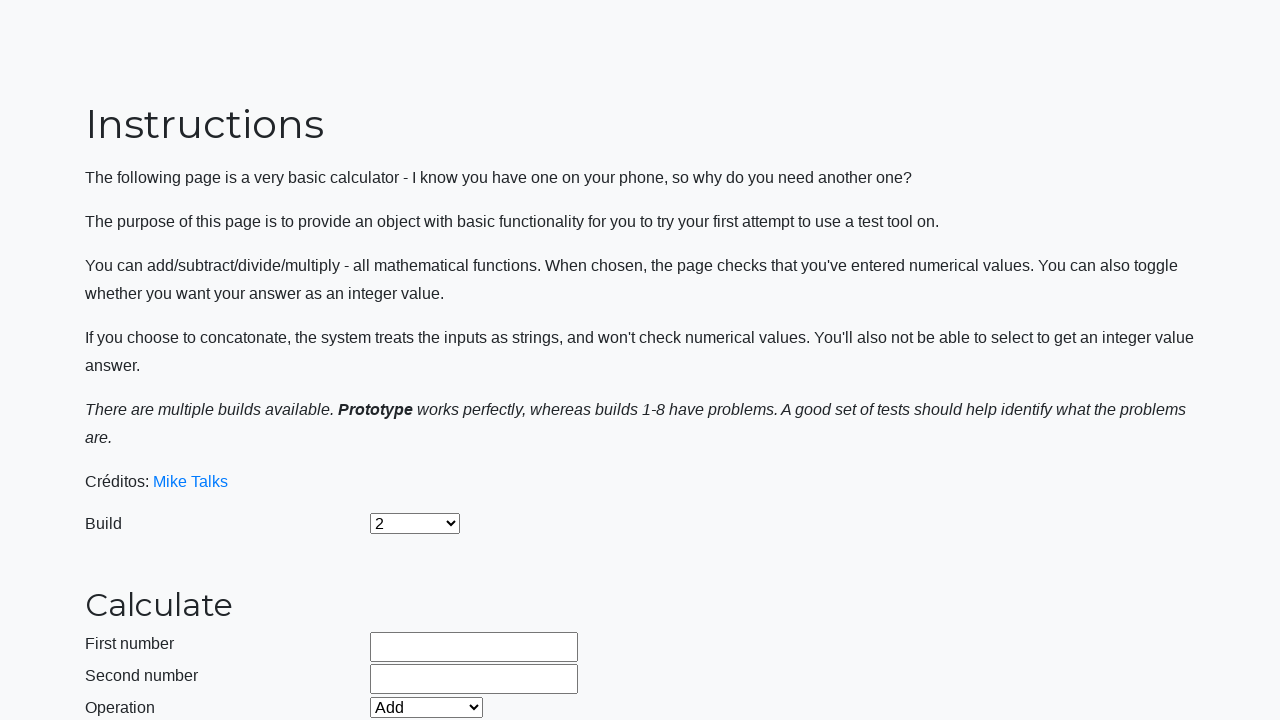

Entered first number: 500 on #number1Field
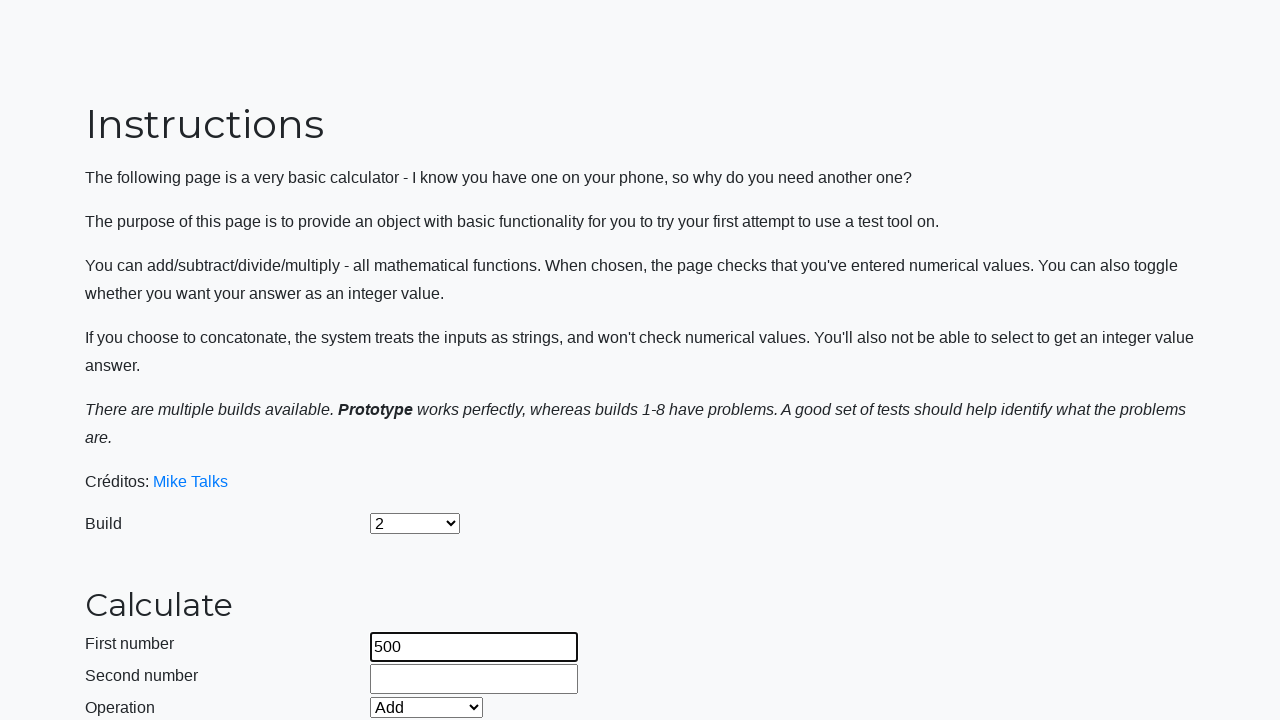

Entered second number: 9 on #number2Field
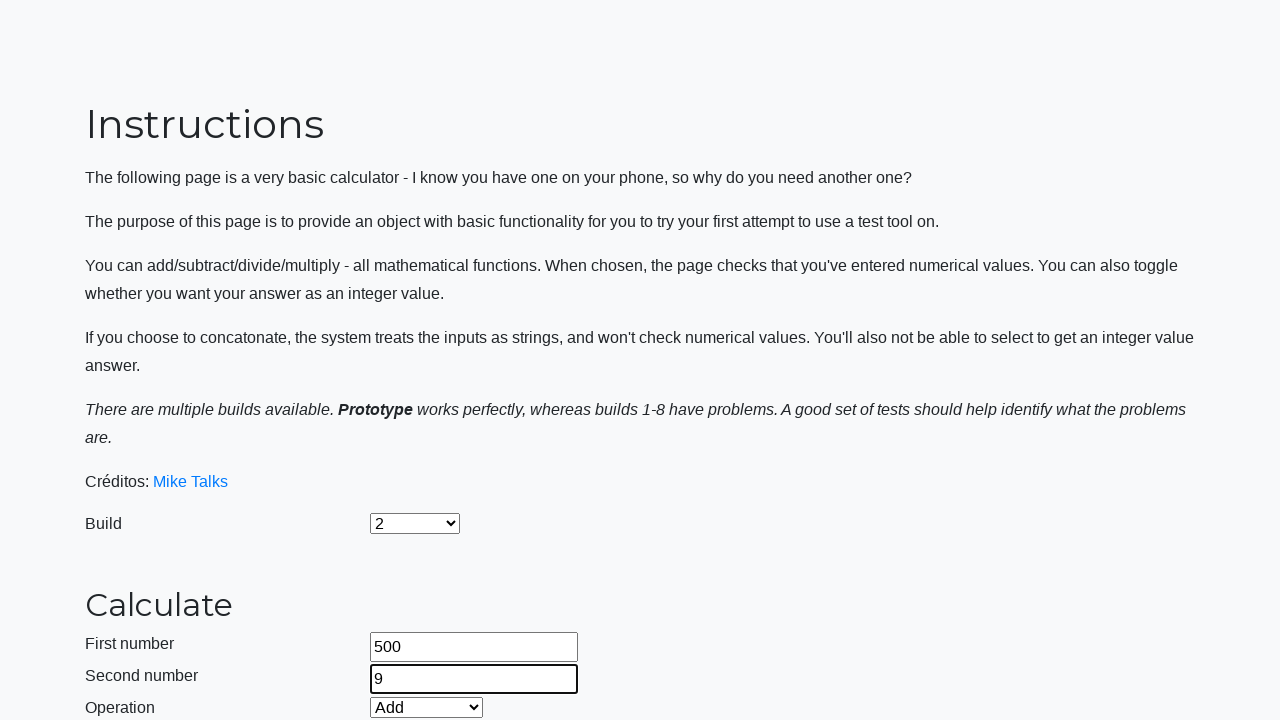

Selected Subtract operation on #selectOperationDropdown
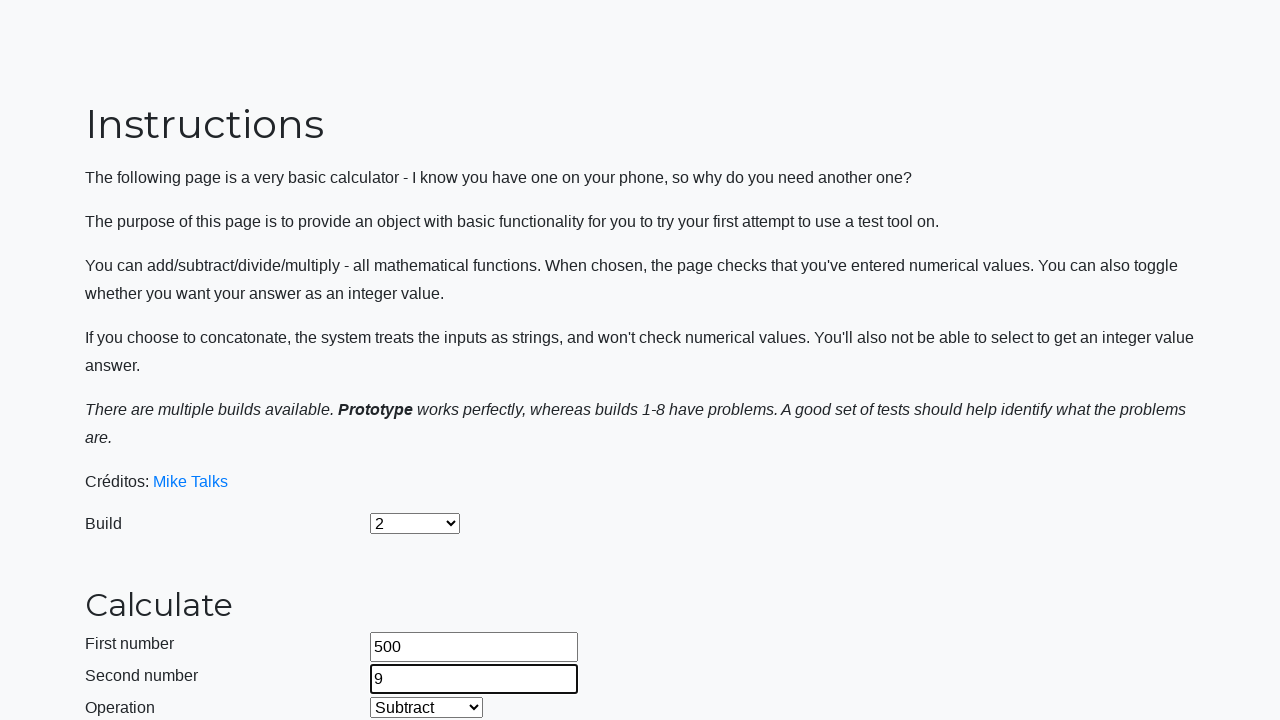

Clicked calculate button at (422, 451) on #calculateButton
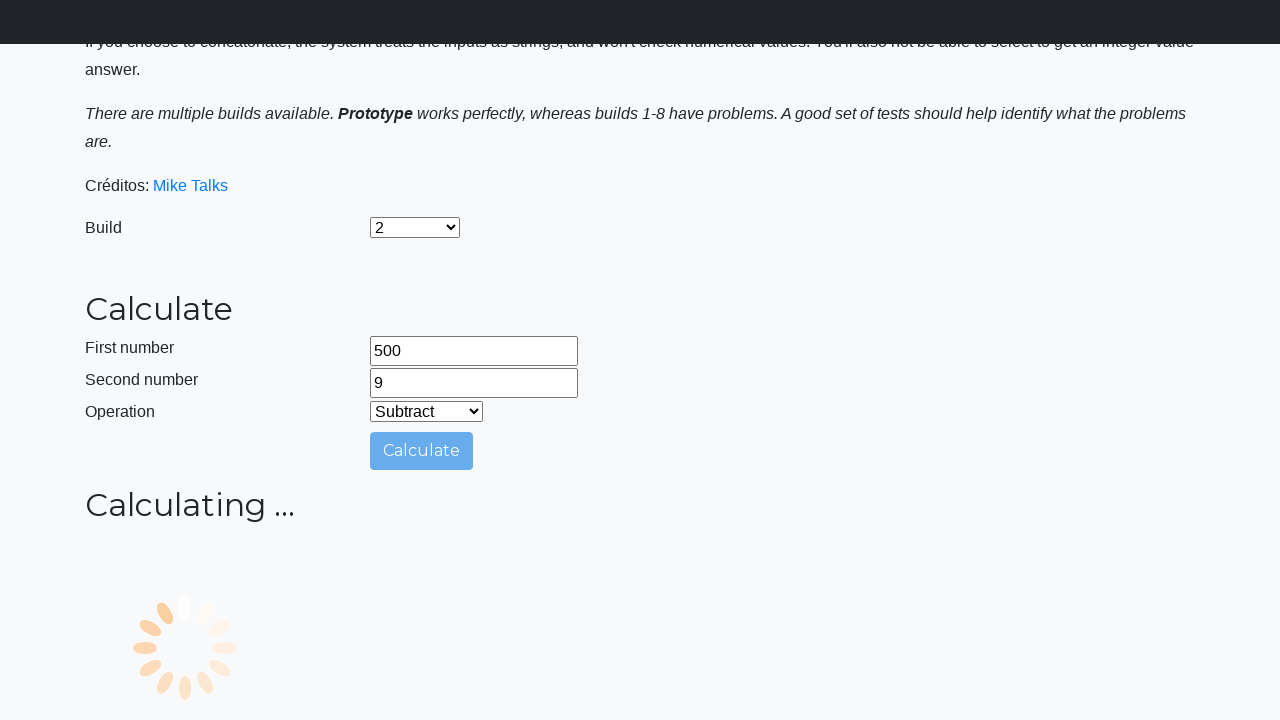

Waited for result to be calculated
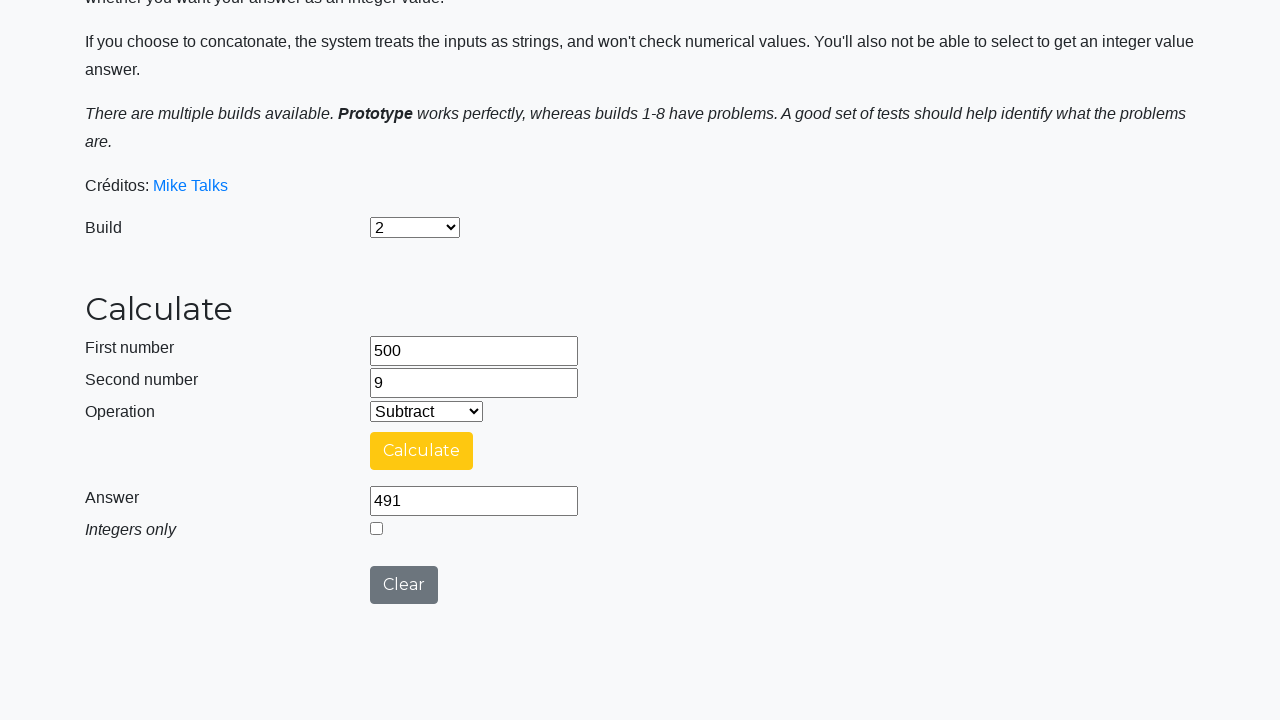

Enabled integer-only mode at (376, 528) on #integerSelect
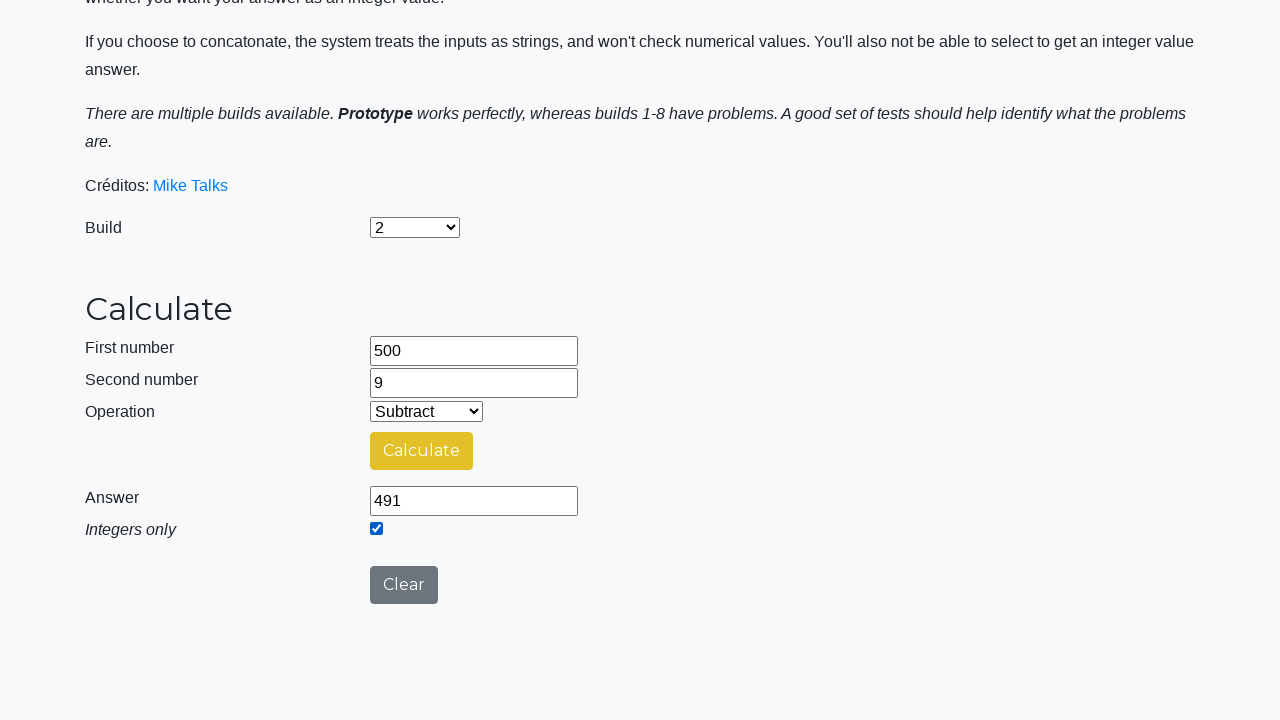

Clicked calculate button again with integer-only mode enabled at (422, 451) on #calculateButton
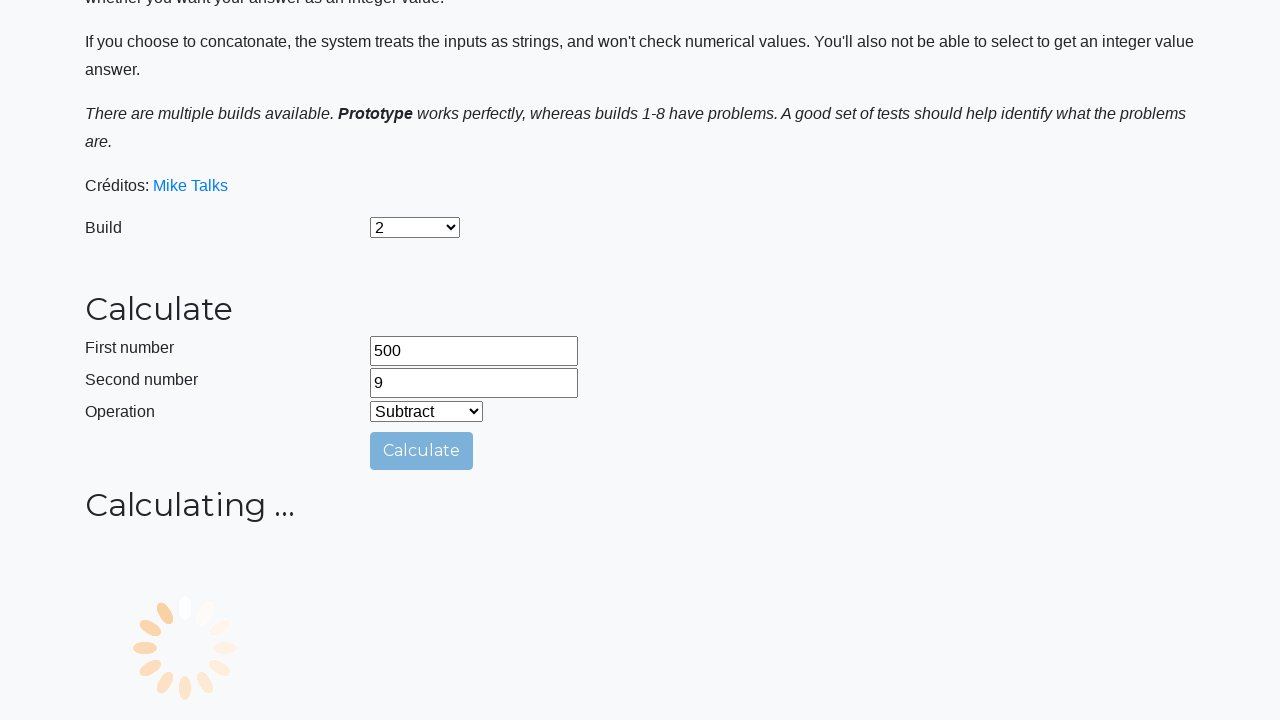

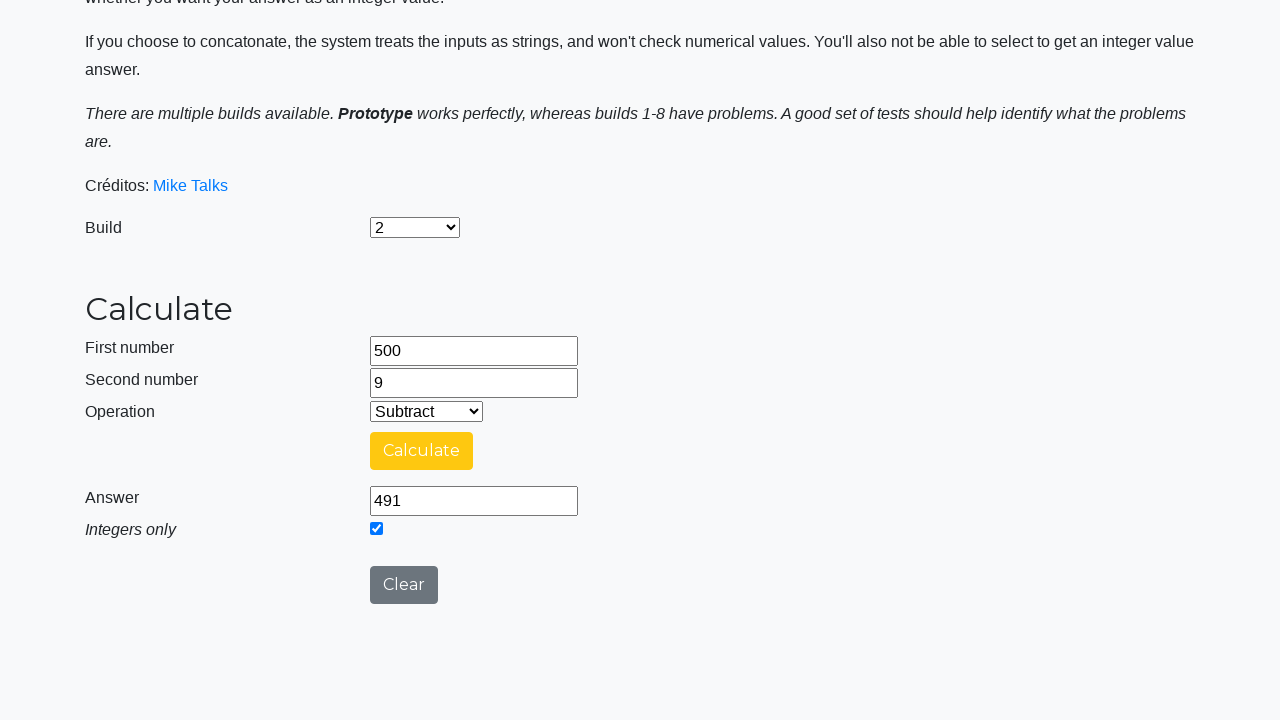